Tests adding a new todo item to a sample todo application by entering text in the input field and verifying it appears in the list

Starting URL: https://lambdatest.github.io/sample-todo-app/

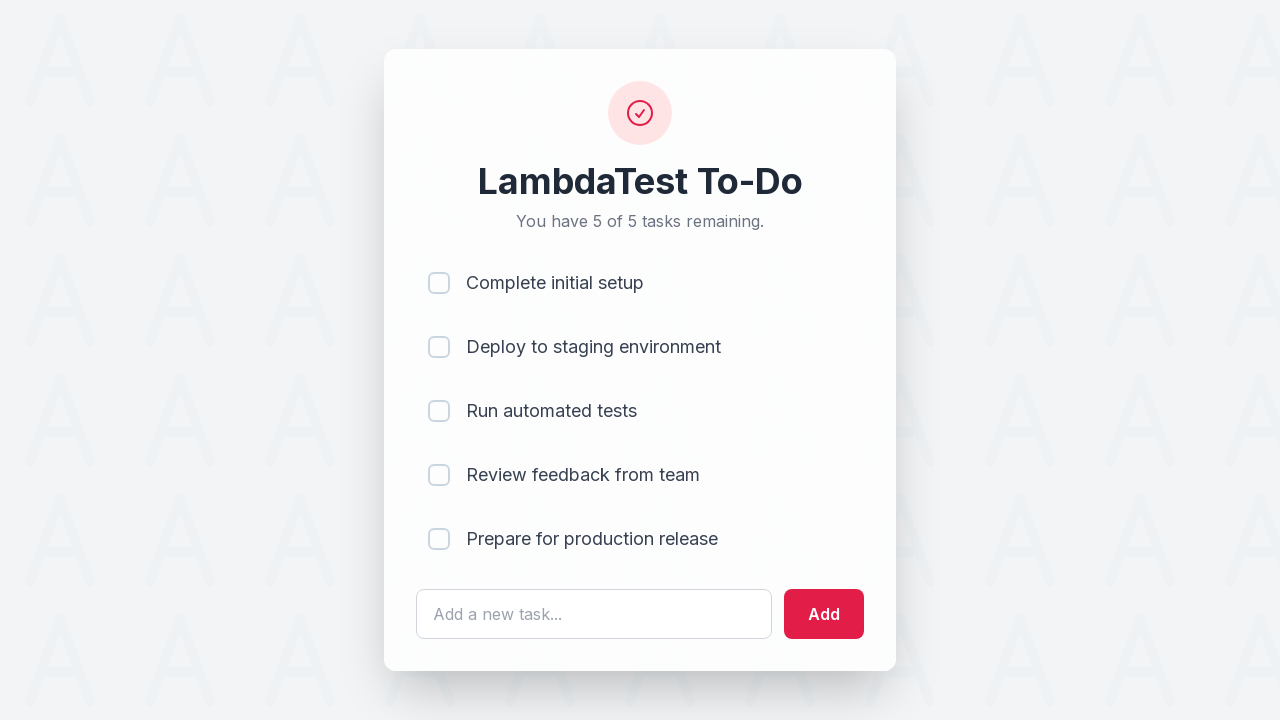

Filled todo input field with 'Learn Selenium' on #sampletodotext
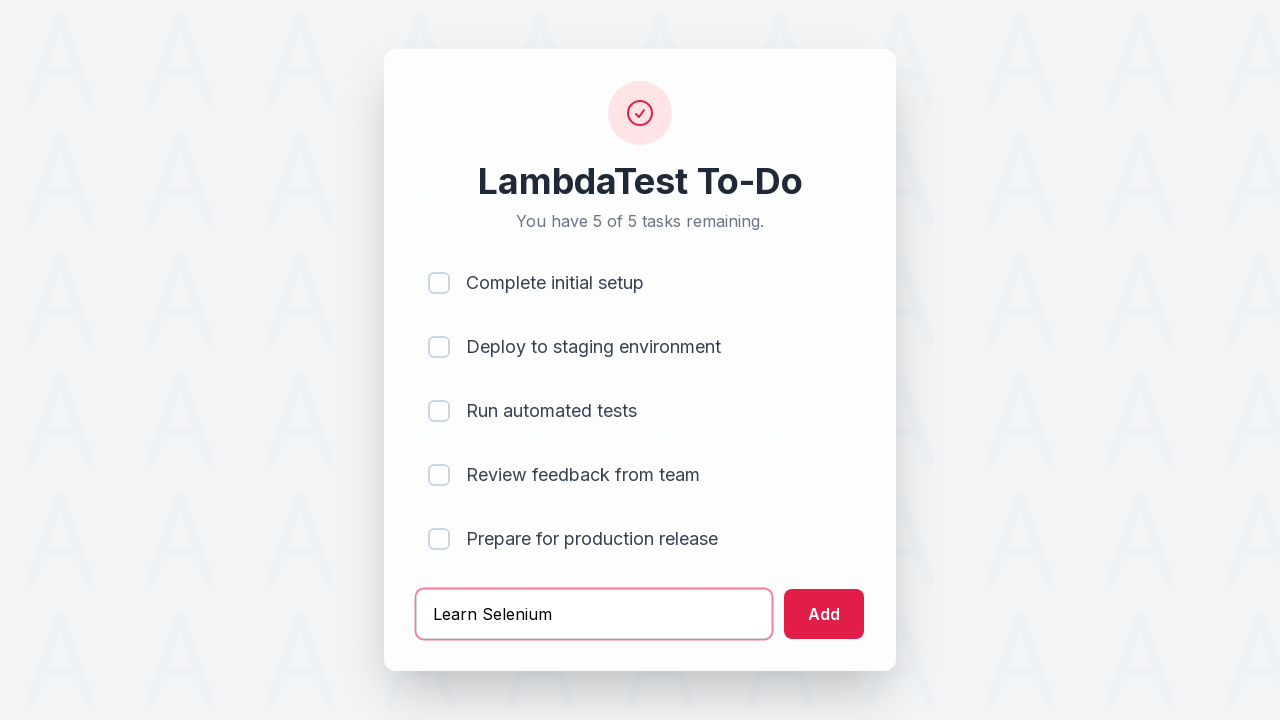

Pressed Enter to add the todo item on #sampletodotext
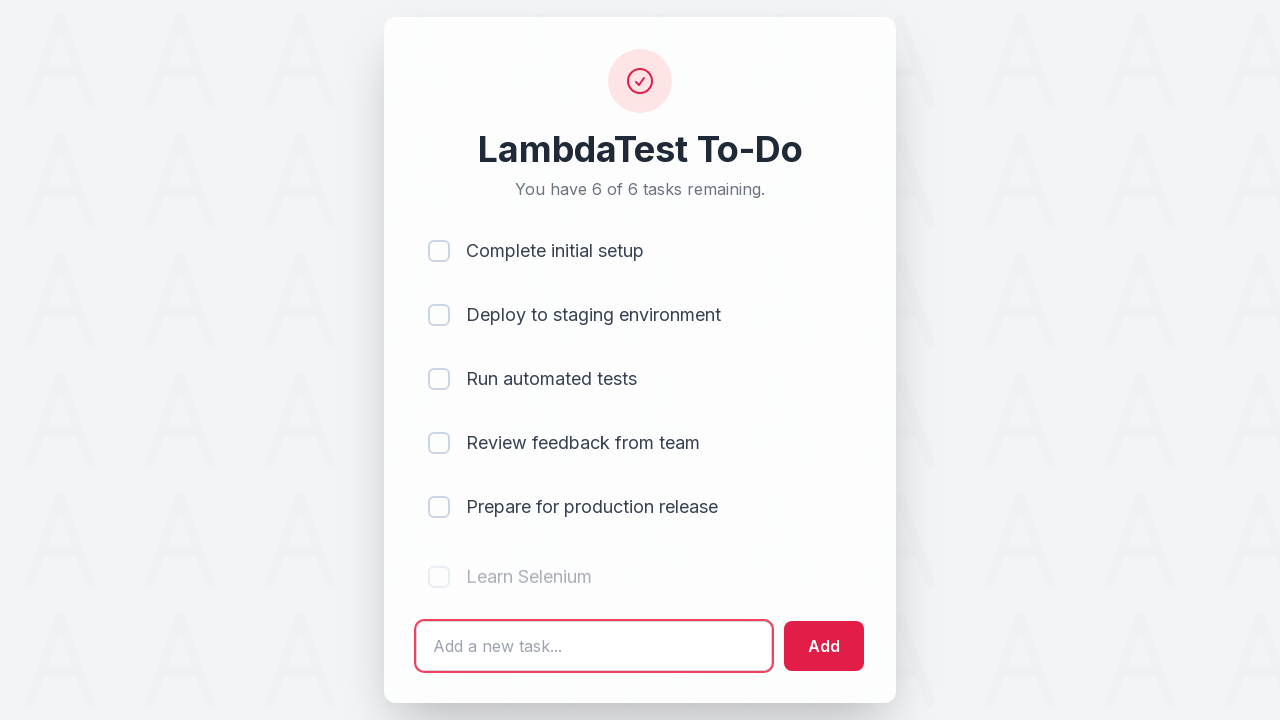

Verified new todo item appears in the list
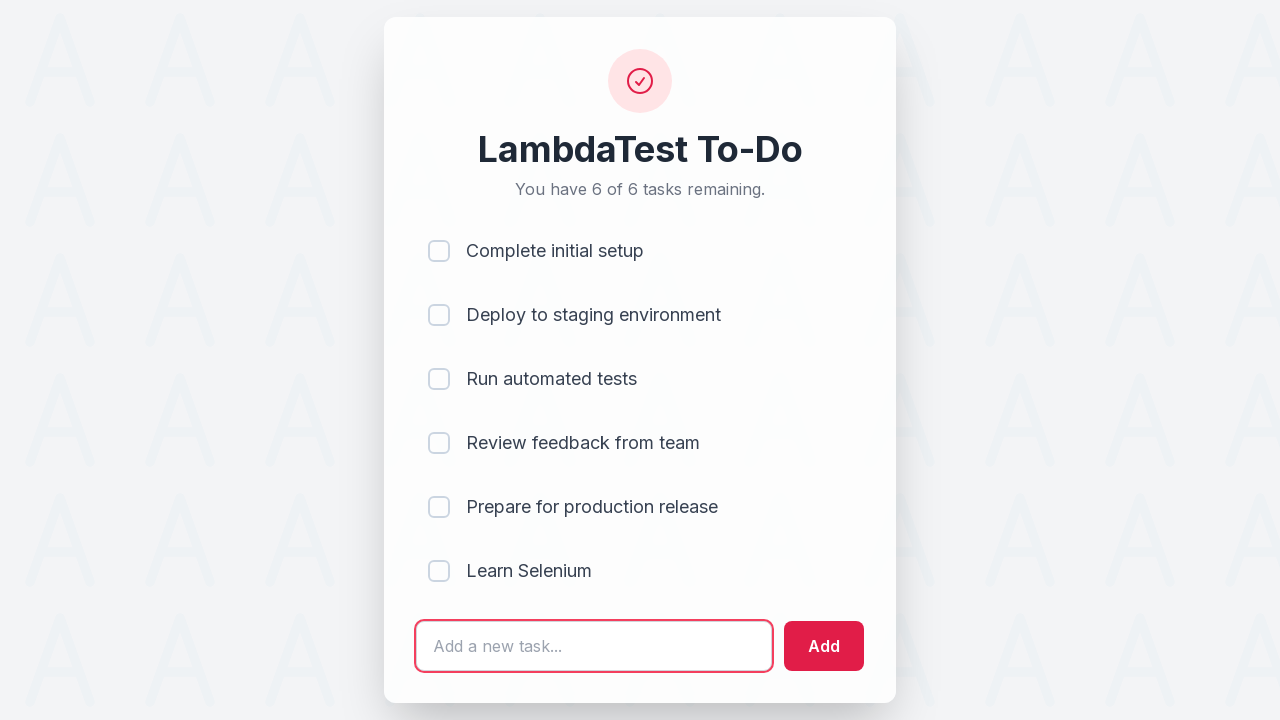

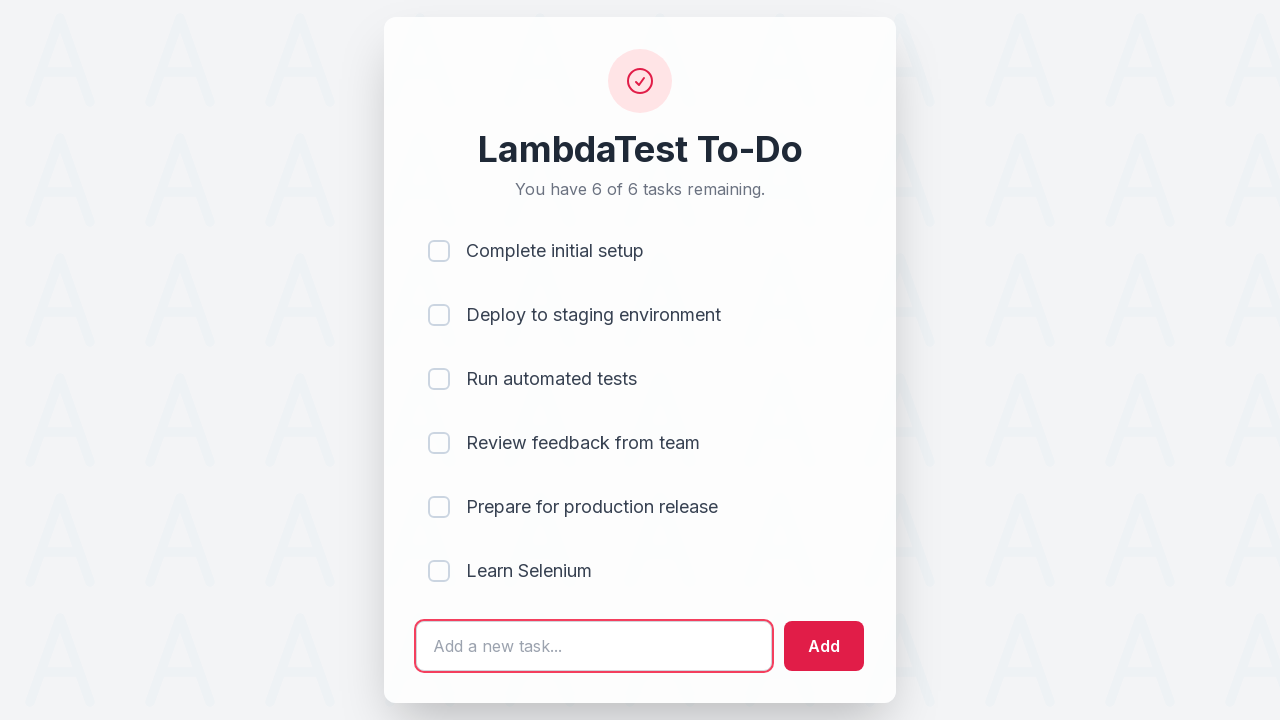